Tests dynamic checkbox controls by clicking a checkbox, removing it, adding it back, and verifying state changes with appropriate messages

Starting URL: https://the-internet.herokuapp.com/dynamic_controls

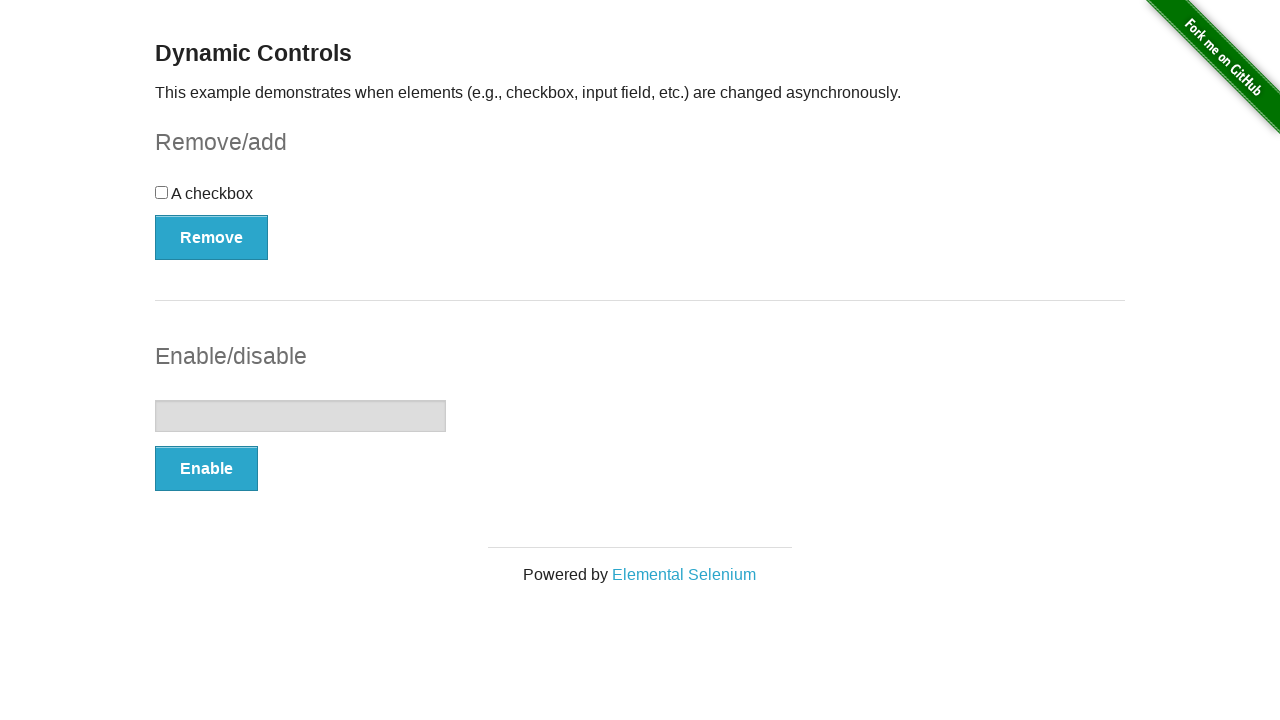

Navigated to dynamic controls page
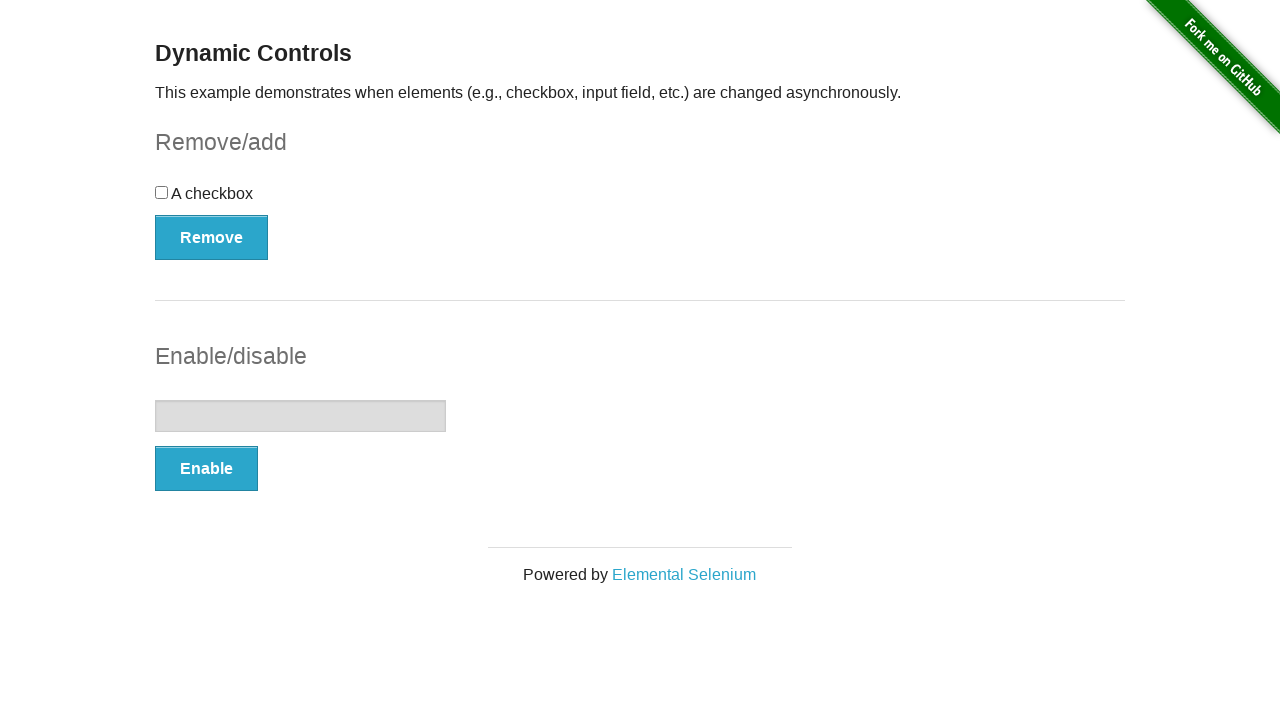

Clicked checkbox to select it at (162, 192) on xpath=//input[@type='checkbox']
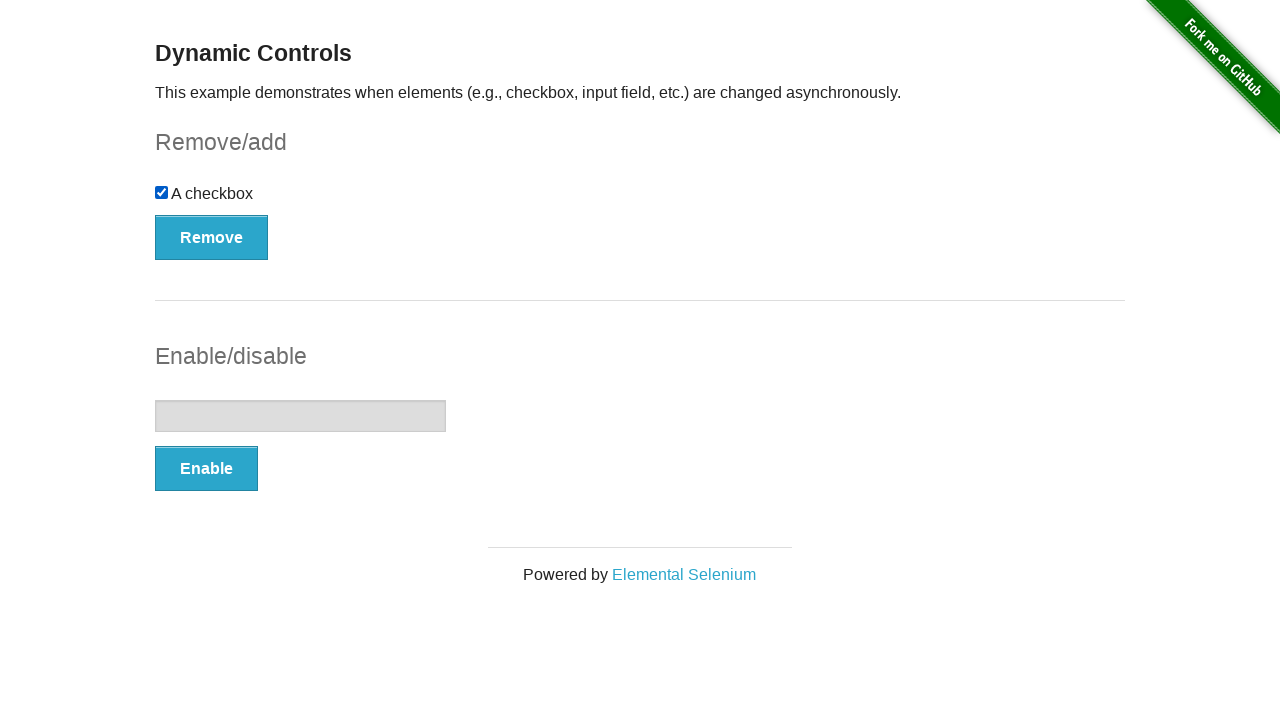

Verified checkbox is checked
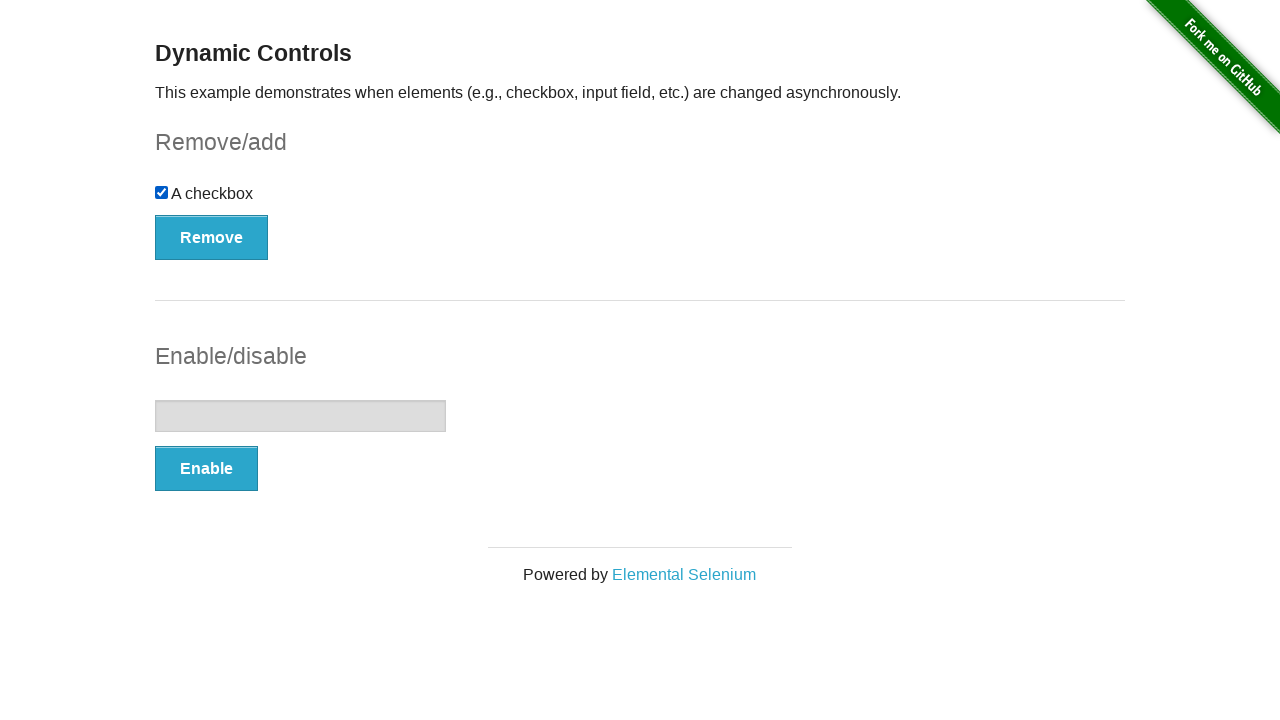

Clicked Remove button at (212, 237) on xpath=//button[text()='Remove']
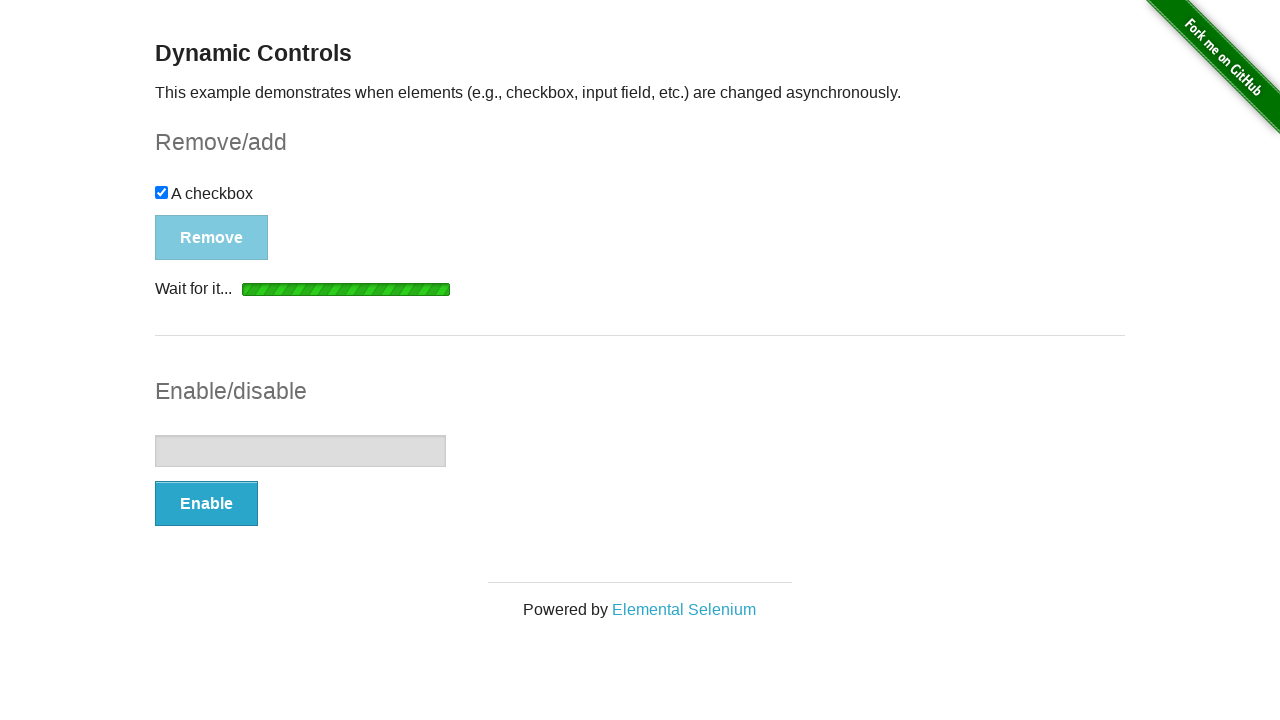

Waited for and confirmed 'It's gone!' message after checkbox removal
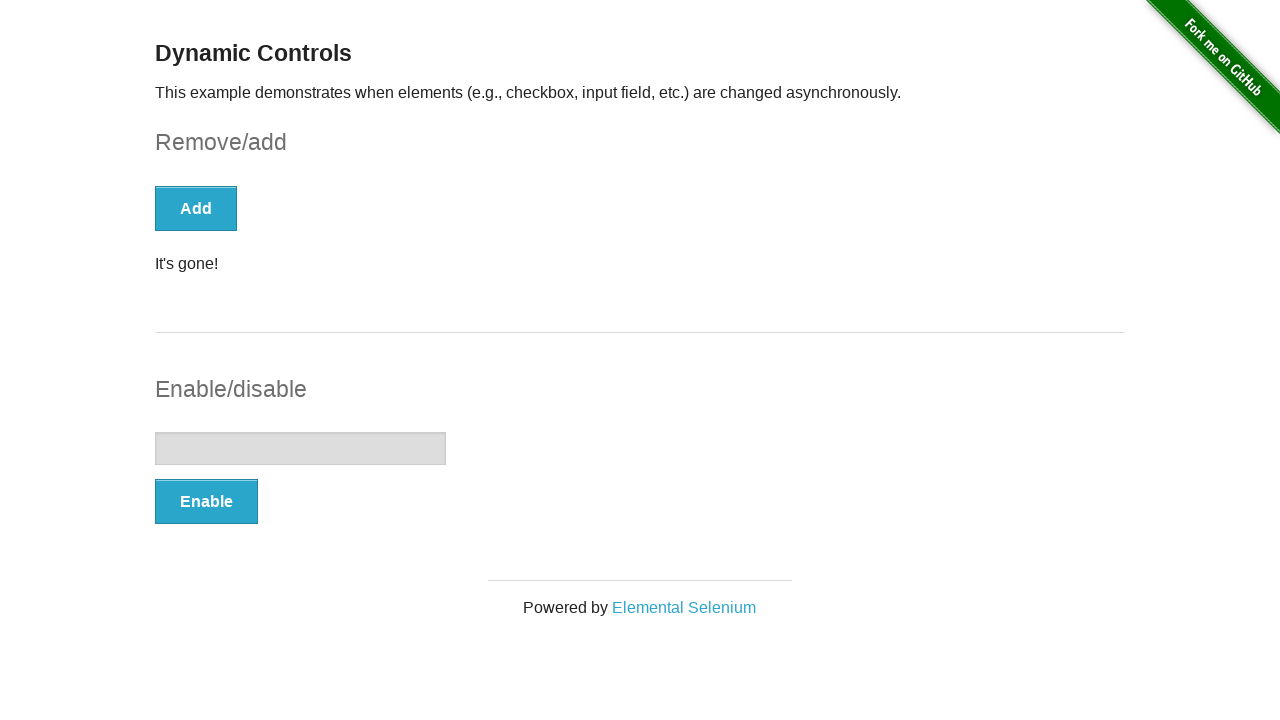

Verified removal message text content
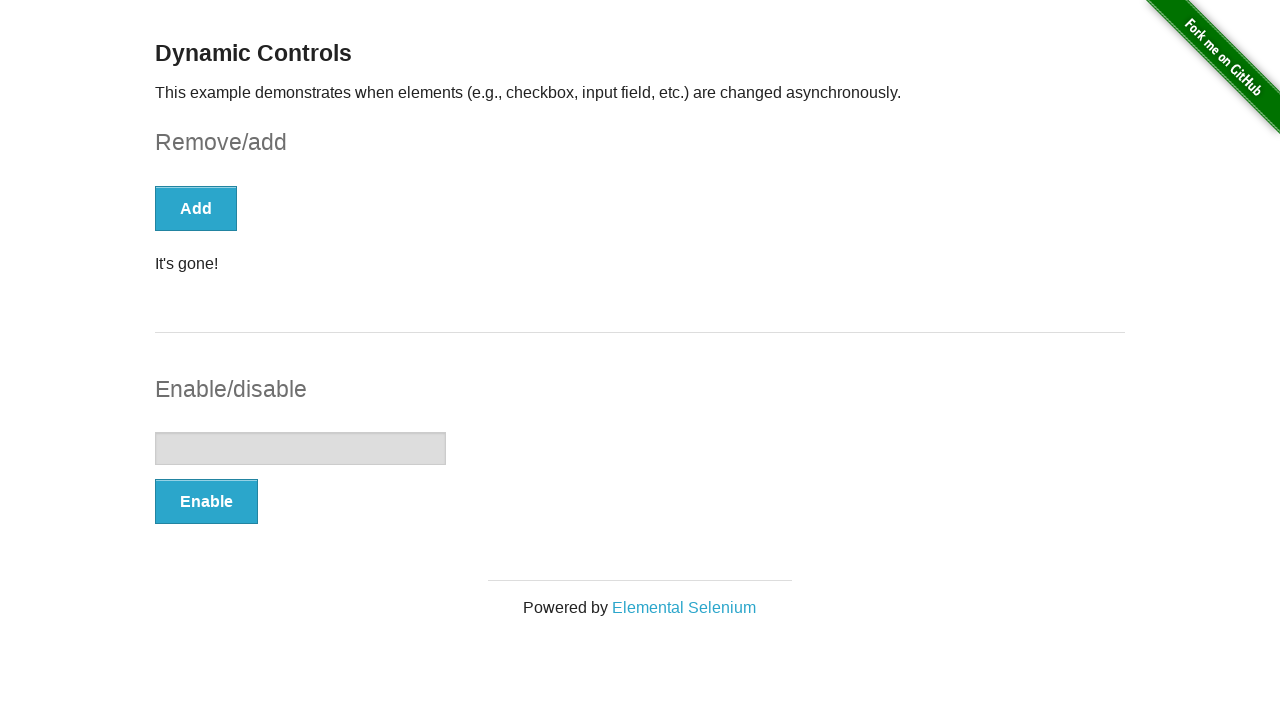

Clicked Add button to restore checkbox at (196, 208) on xpath=//button[text()='Add']
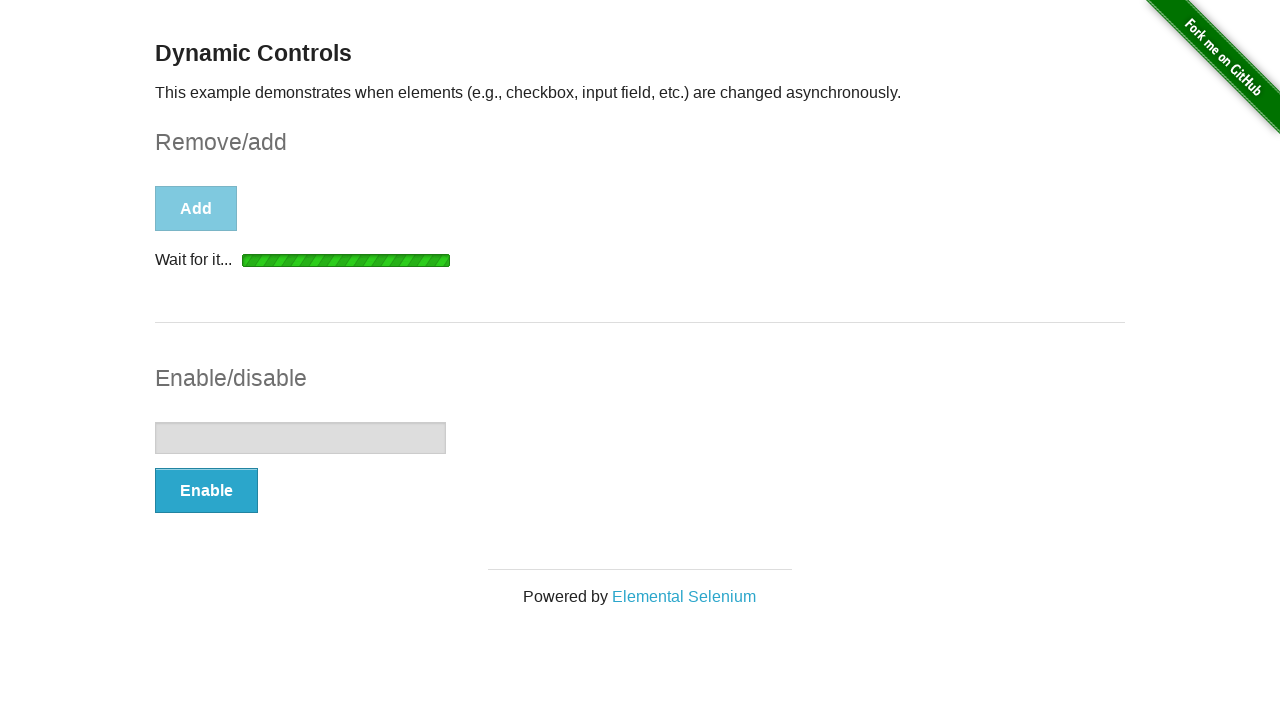

Waited for and confirmed 'It's back!' message after checkbox is restored
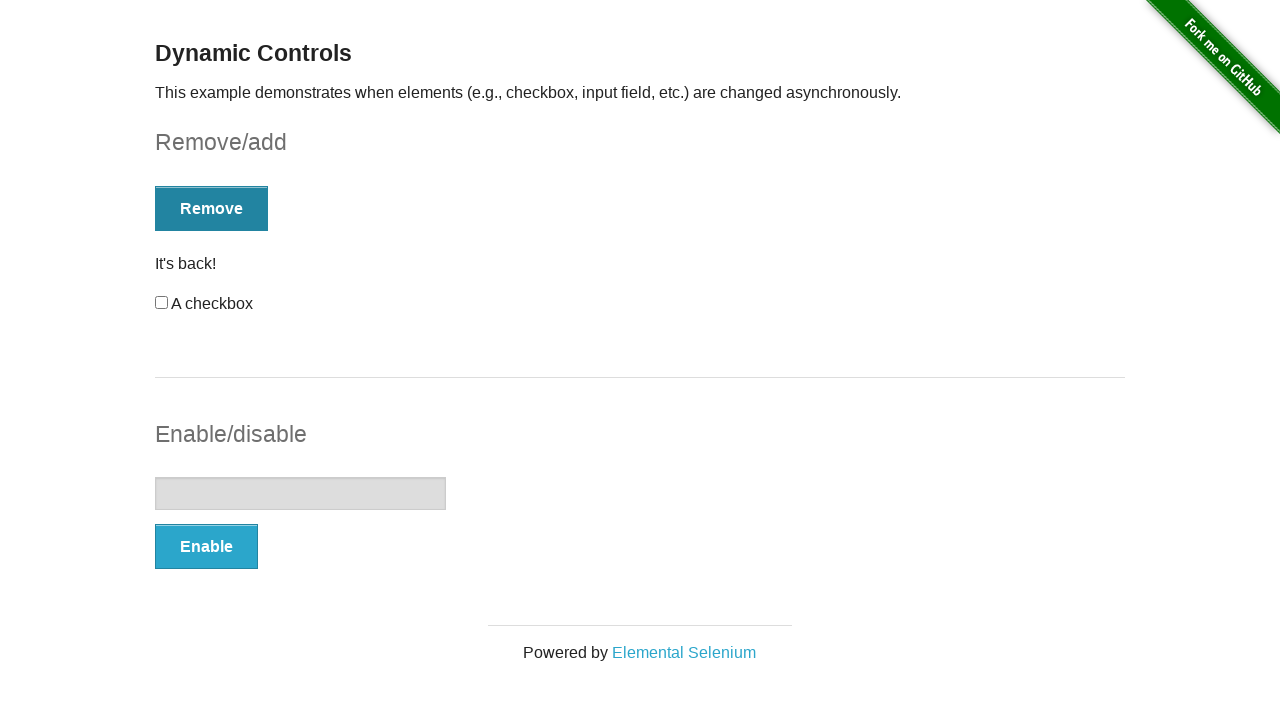

Verified restoration message text content
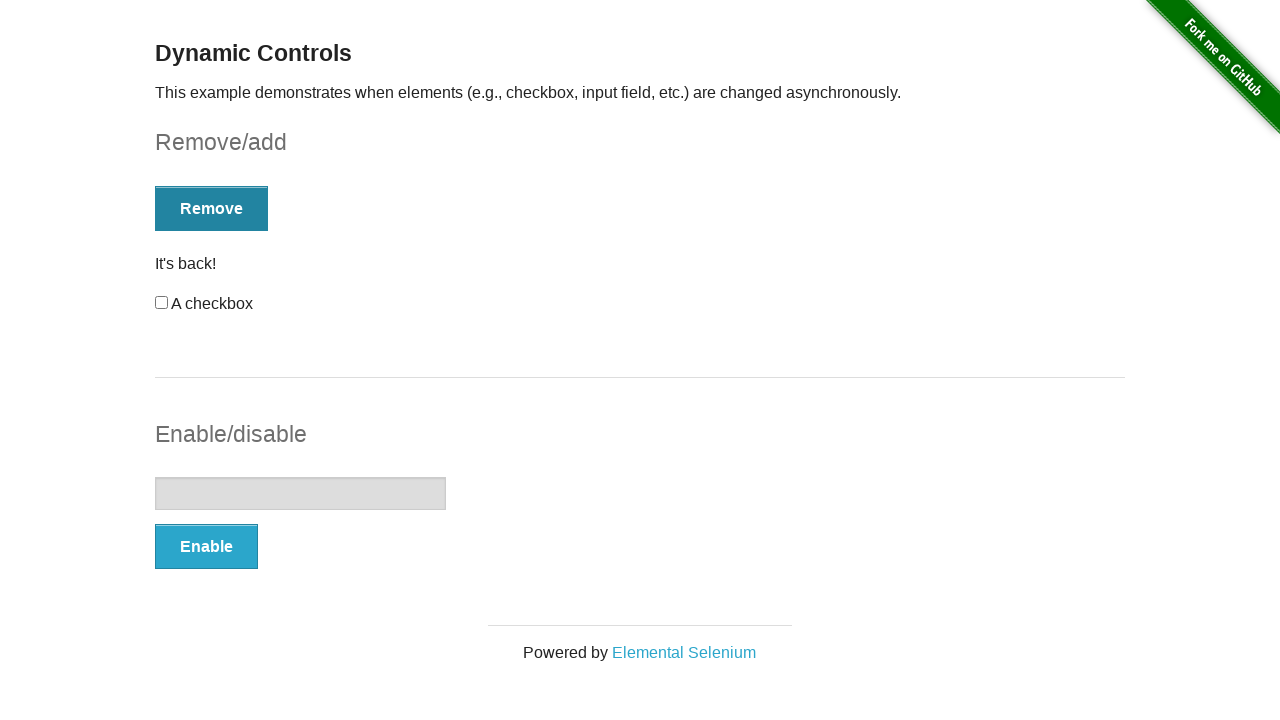

Waited for restored checkbox to be available
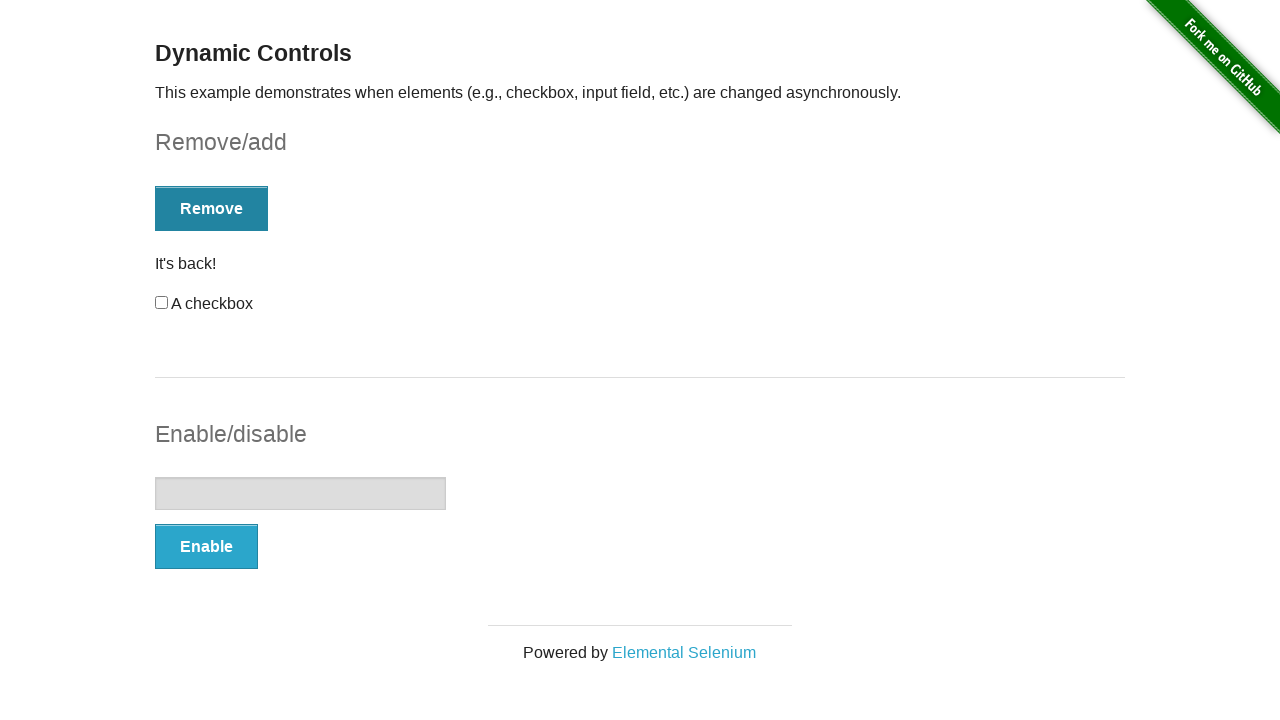

Clicked restored checkbox to select it at (162, 303) on xpath=//input[@type='checkbox']
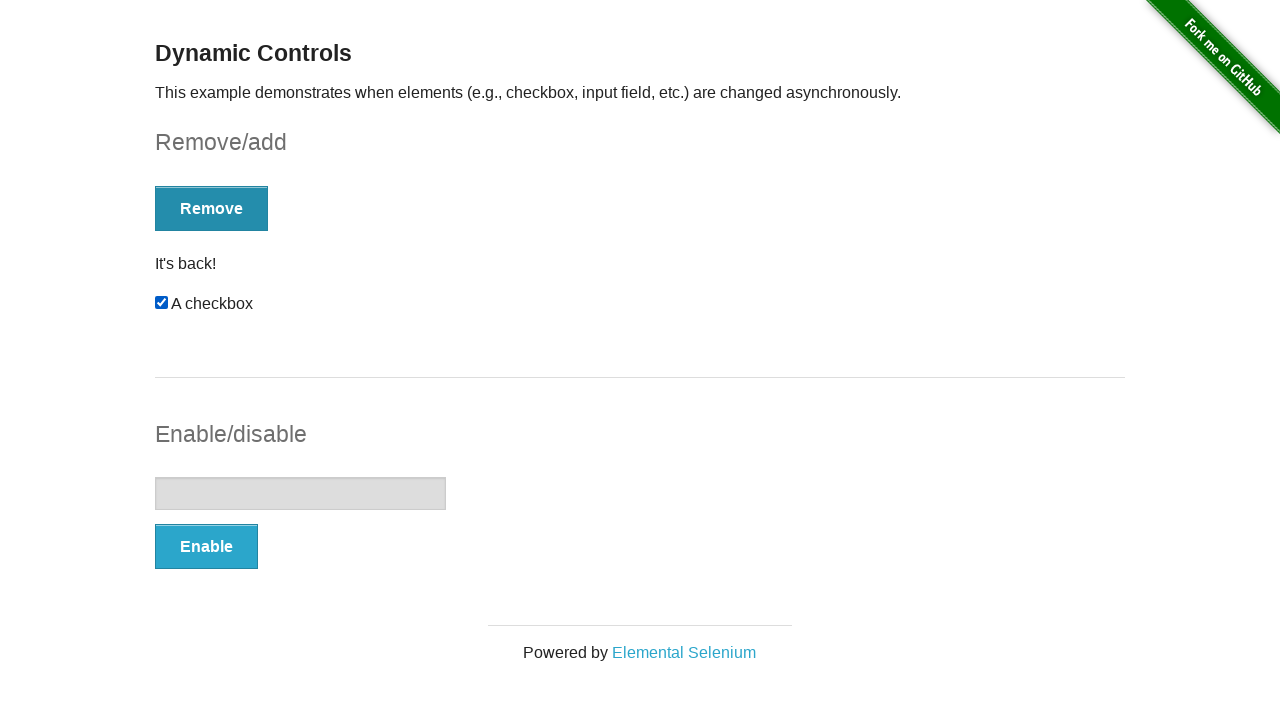

Verified restored checkbox is checked
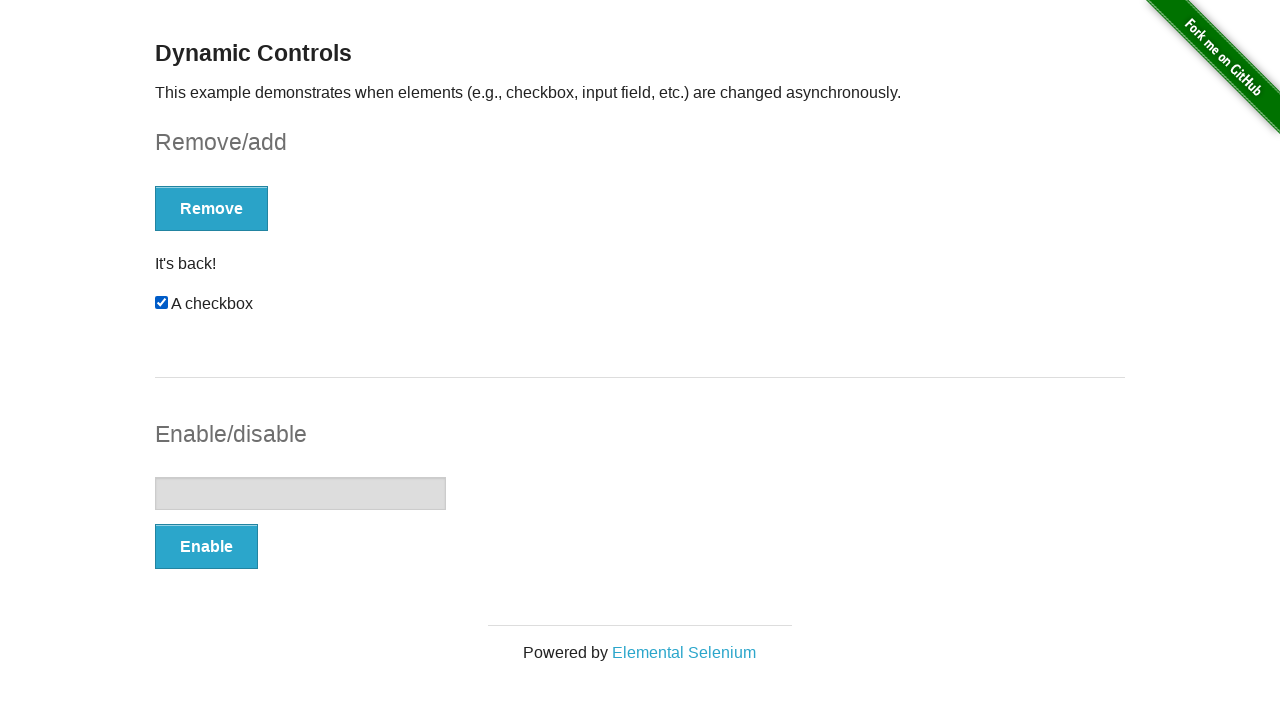

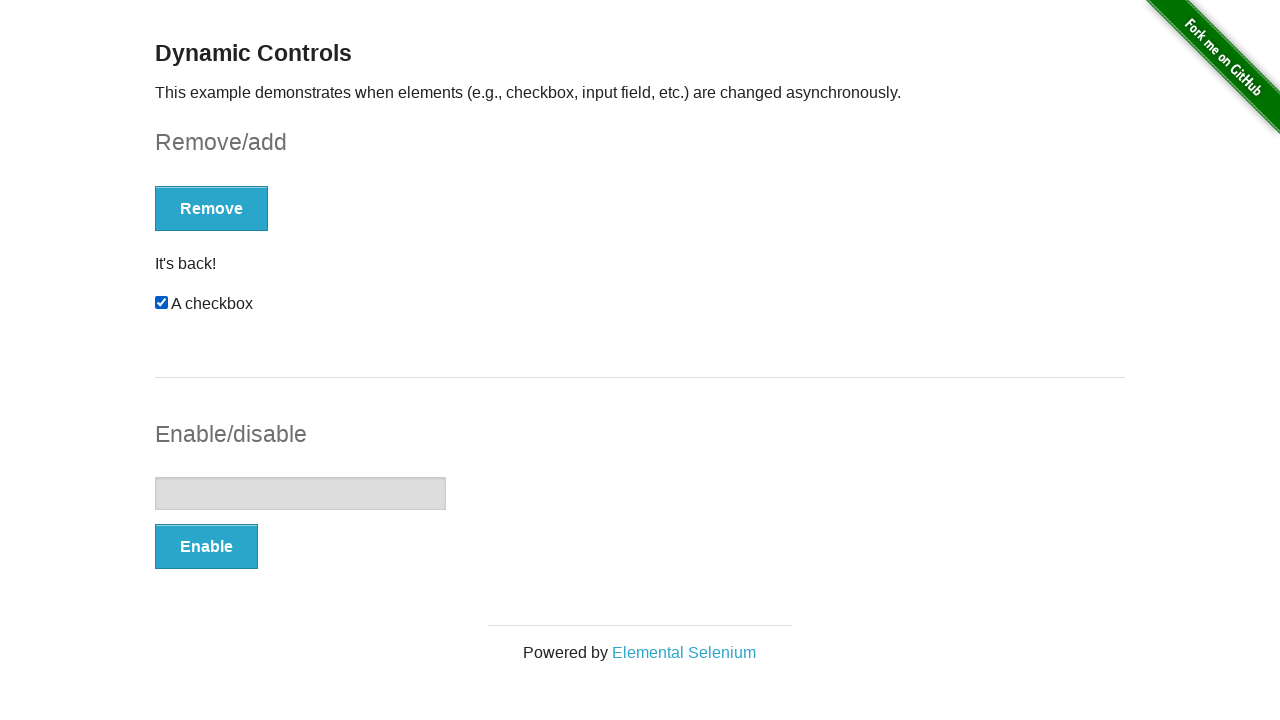